Performs a search for "Mac" on an OpenCart demo site and verifies the category dropdown options are accessible

Starting URL: https://naveenautomationlabs.com/opencart/index.php?route=common/home

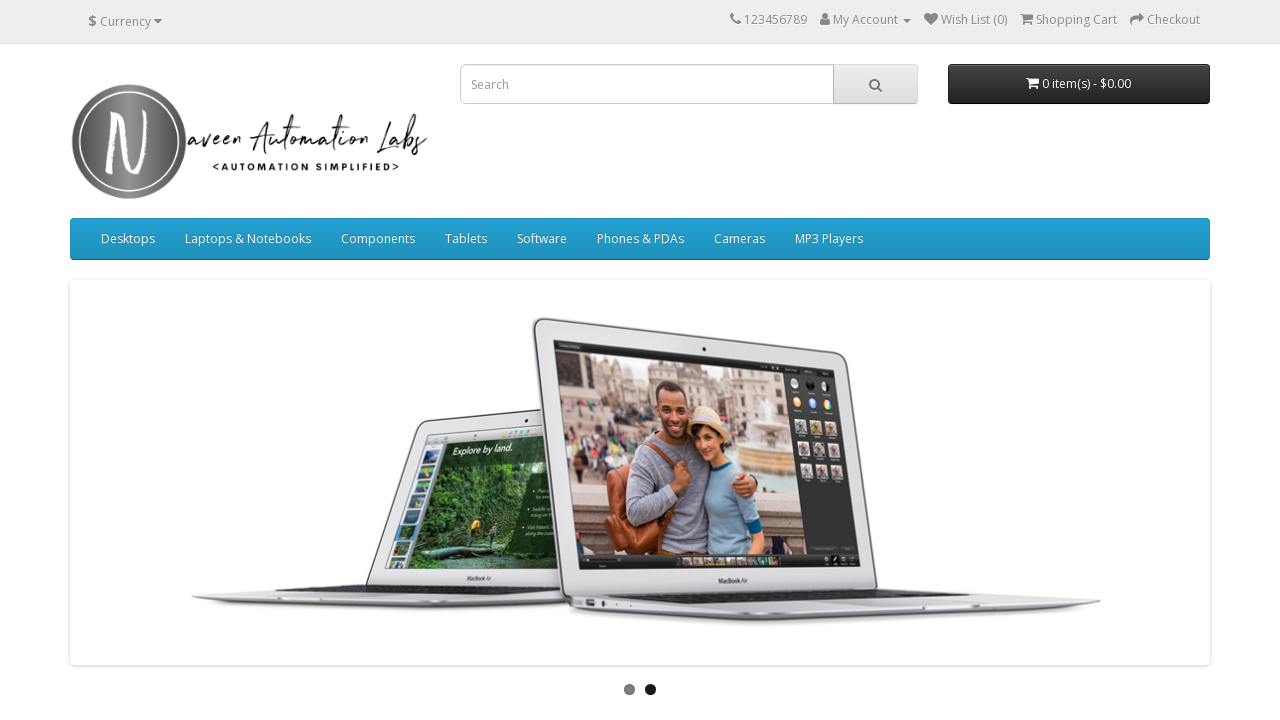

Filled search box with 'Mac' on input[placeholder='Search']
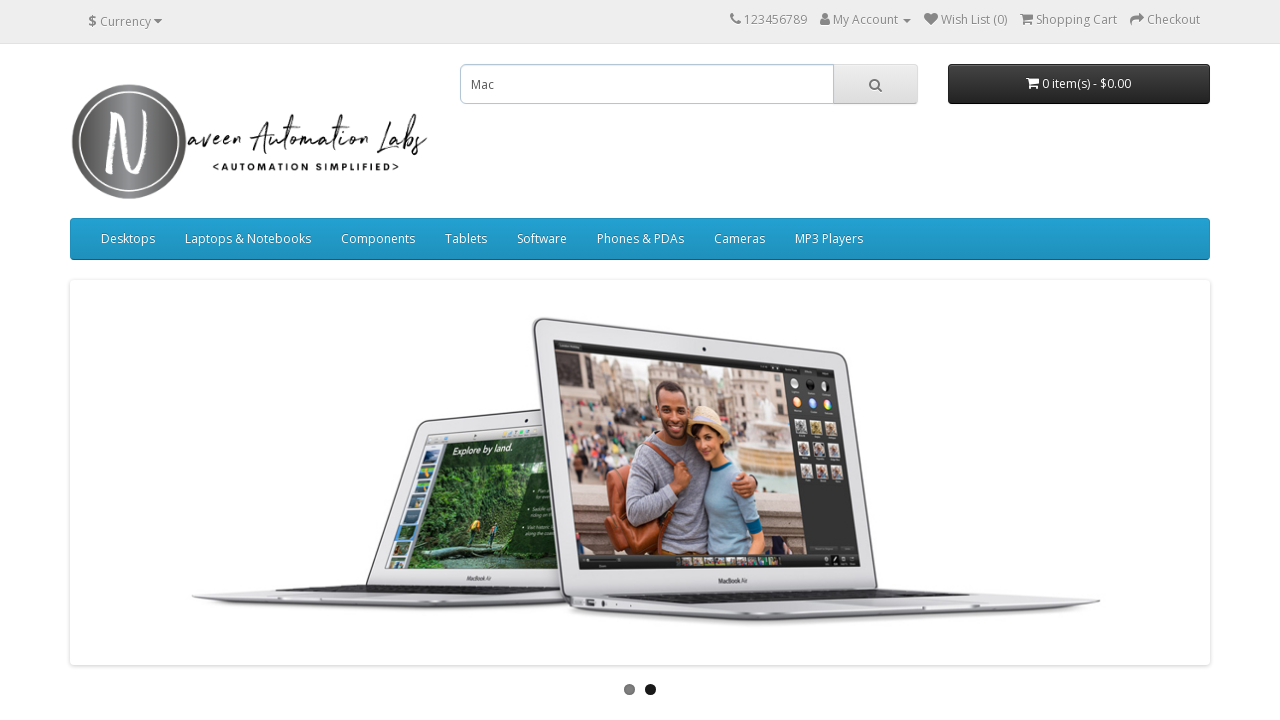

Clicked search button at (875, 85) on (//i[@class='fa fa-search'])[1]
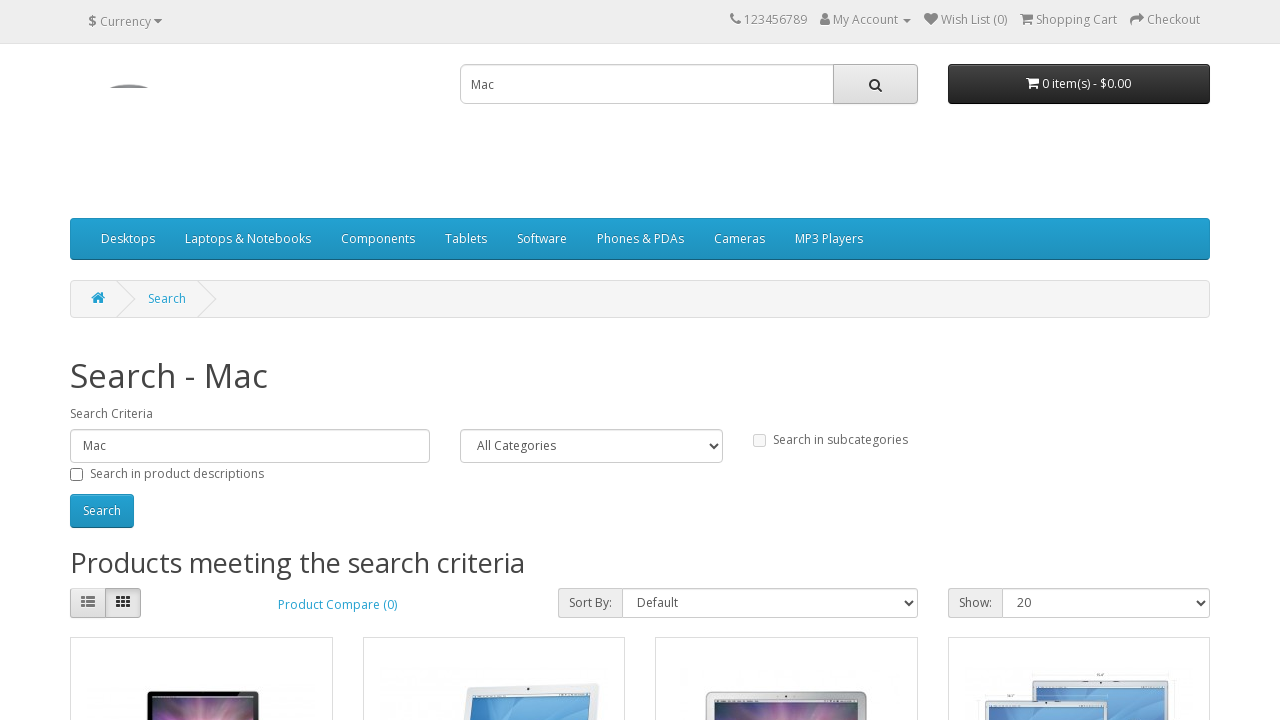

Category dropdown loaded and became available
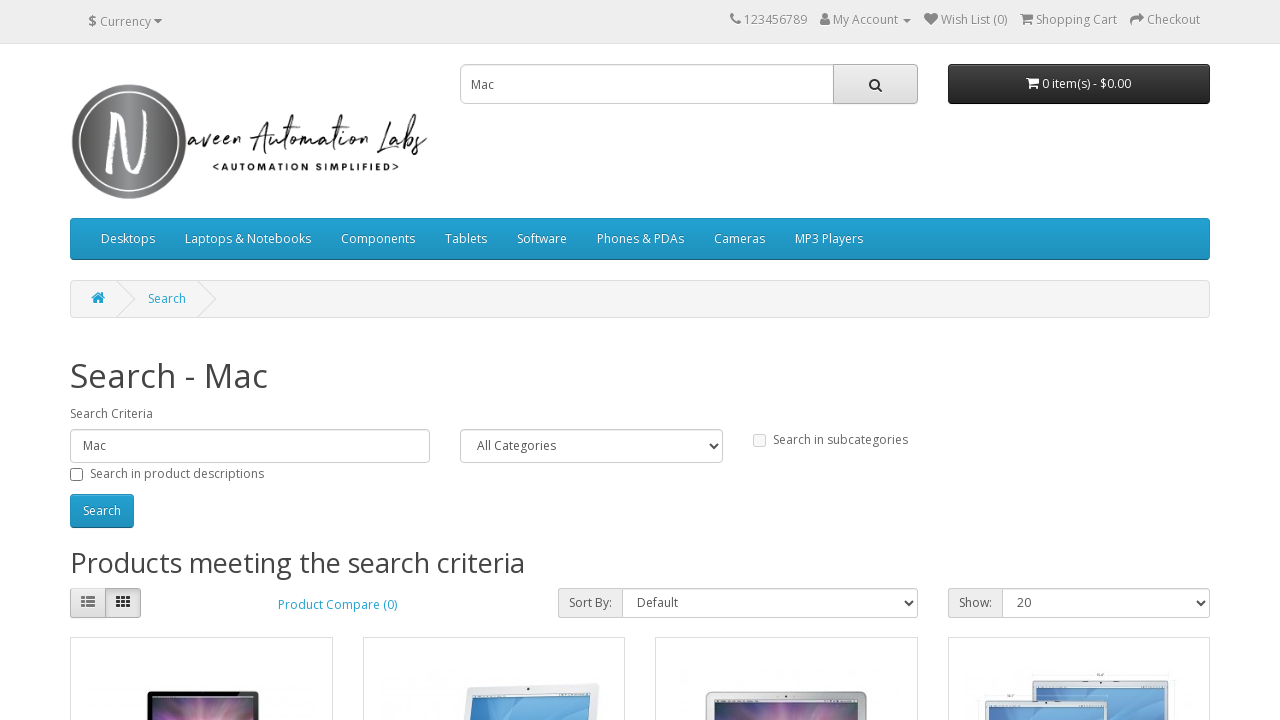

Retrieved all options from category dropdown
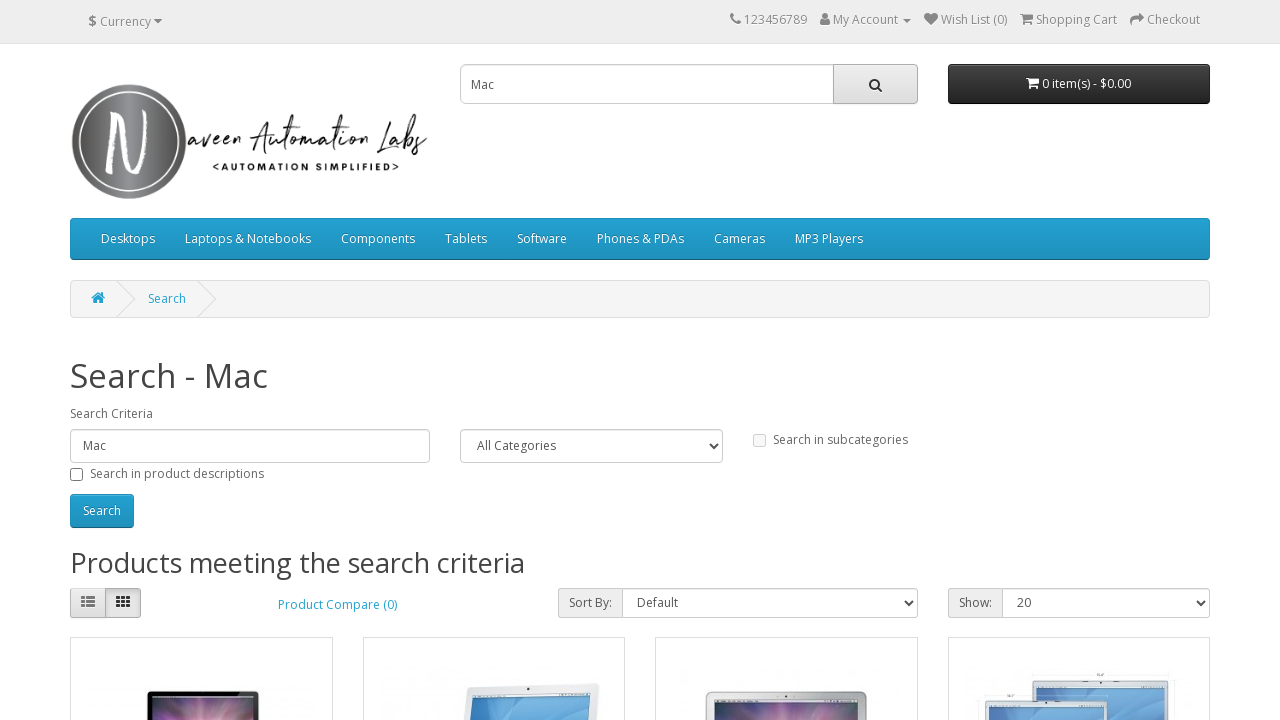

Verified category dropdown has 39 options
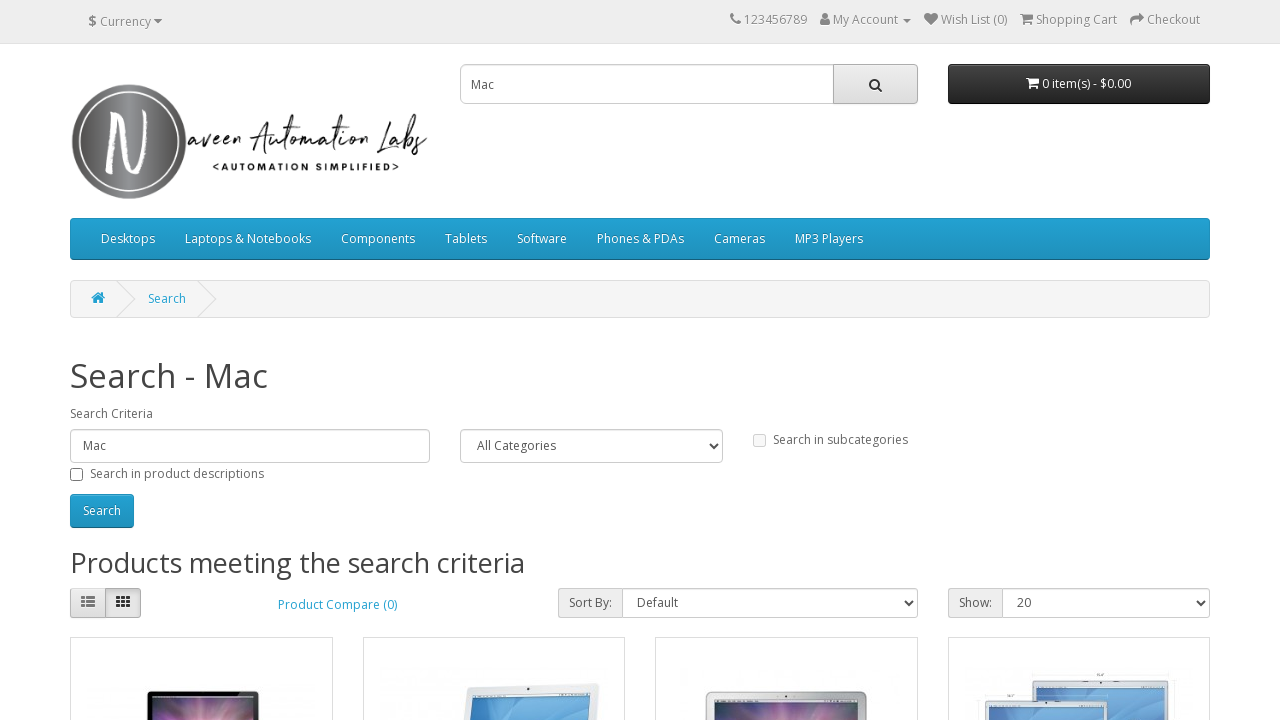

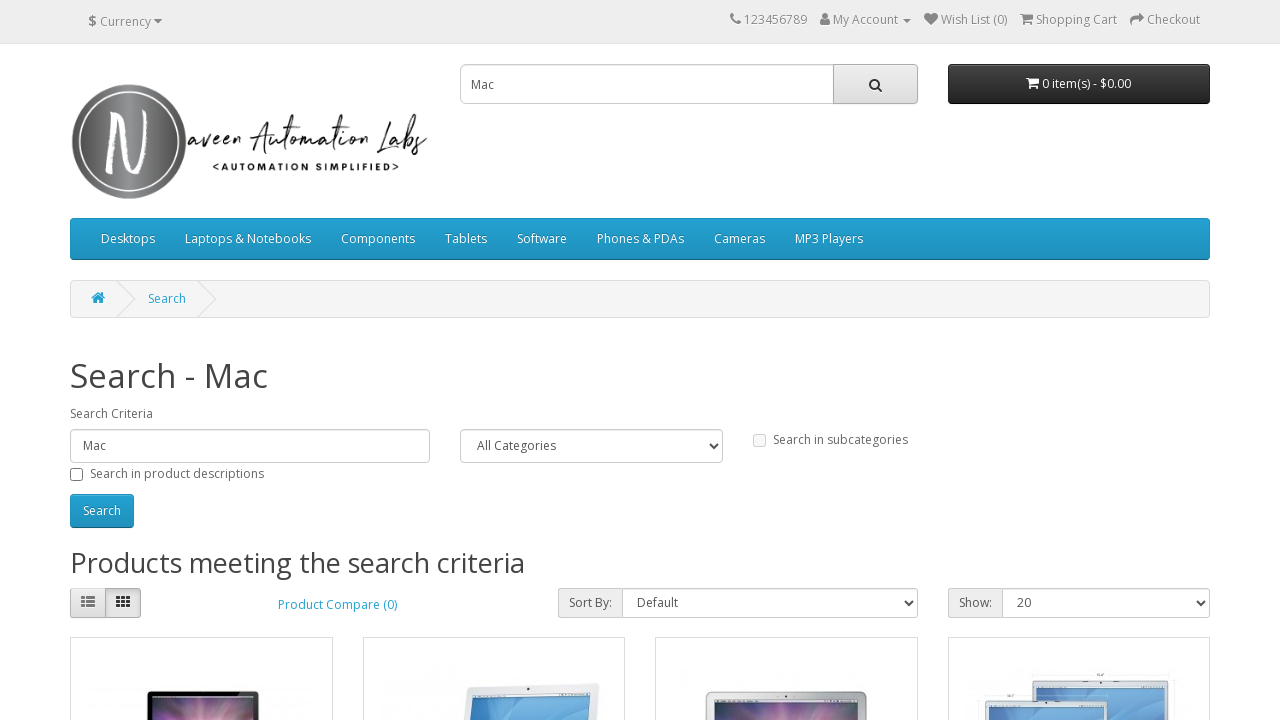